Tests the jQuery UI Selectable widget by switching to the demo iframe and clicking on Item 5 in the selectable list

Starting URL: https://jqueryui.com/selectable/

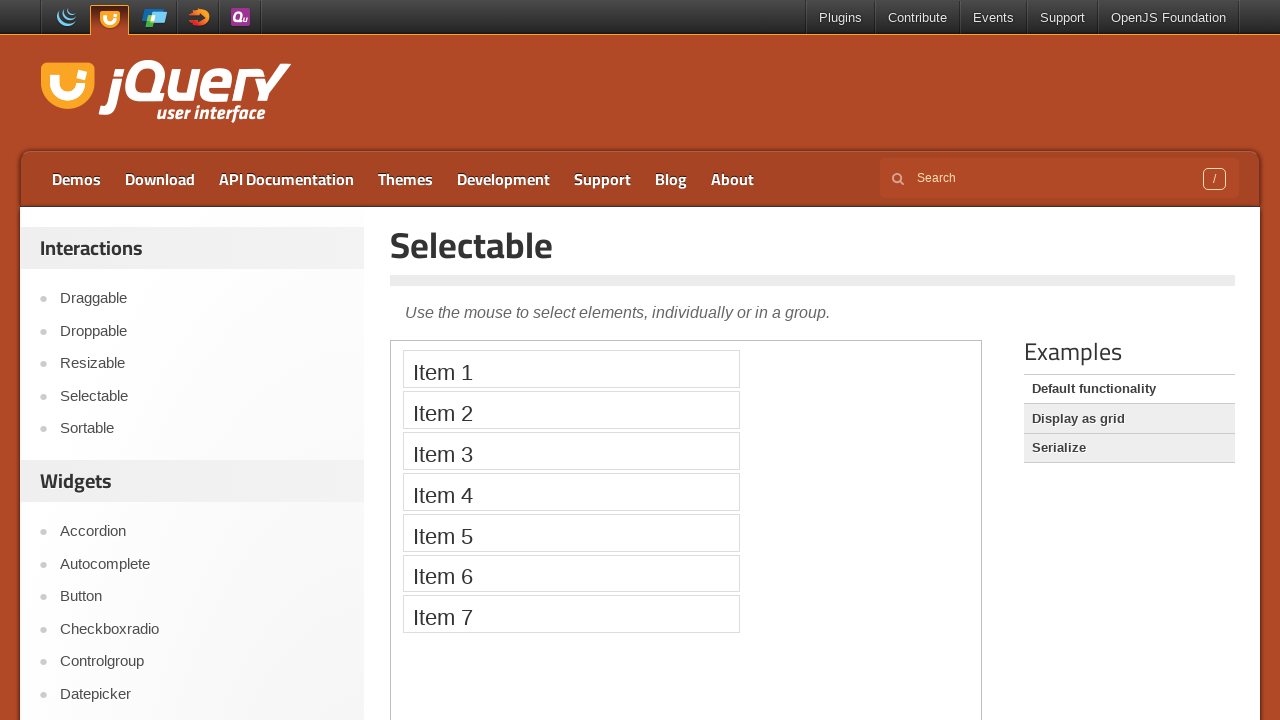

Navigated to jQuery UI Selectable demo page
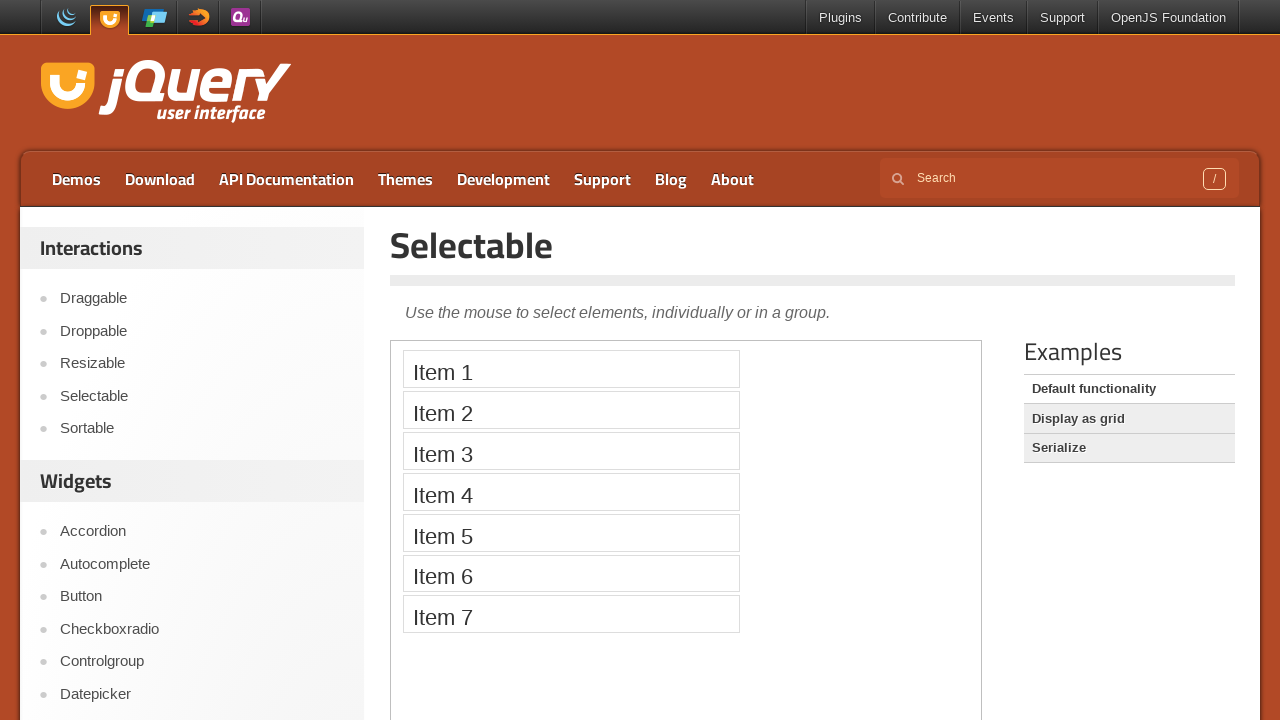

Located the demo iframe
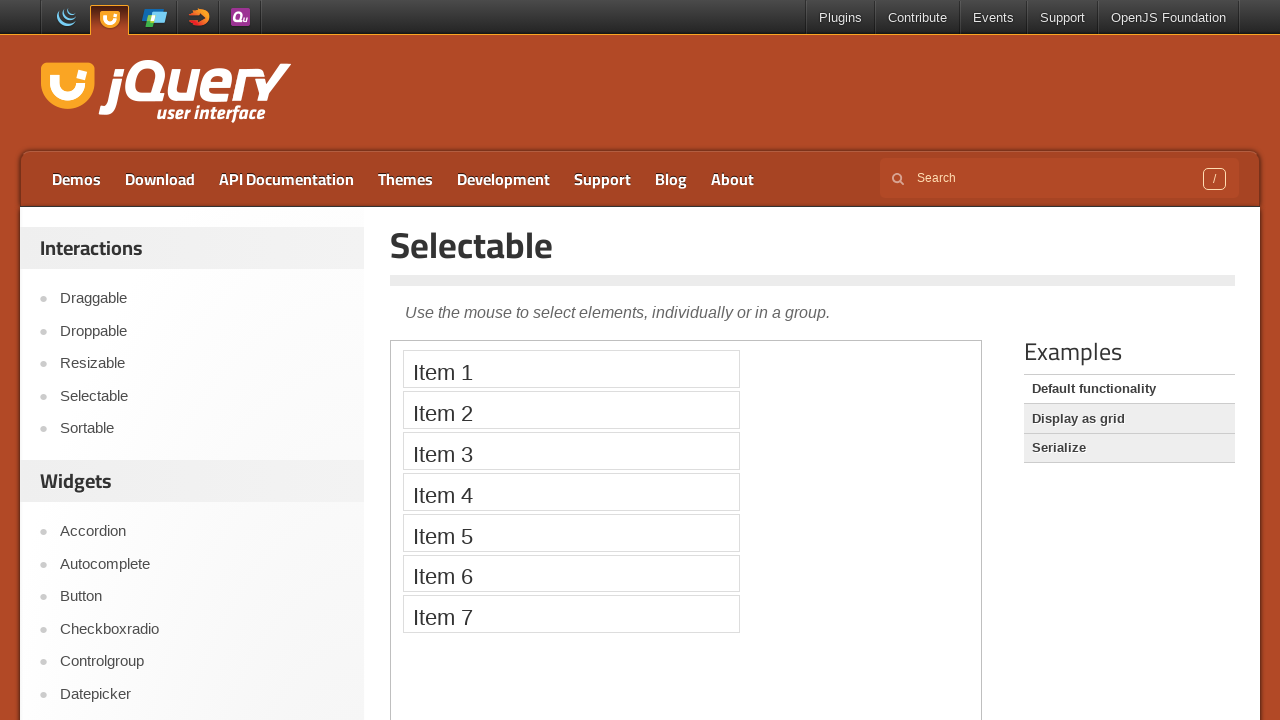

Clicked on Item 5 in the selectable list at (571, 532) on iframe >> nth=0 >> internal:control=enter-frame >> xpath=//li[text()='Item 5']
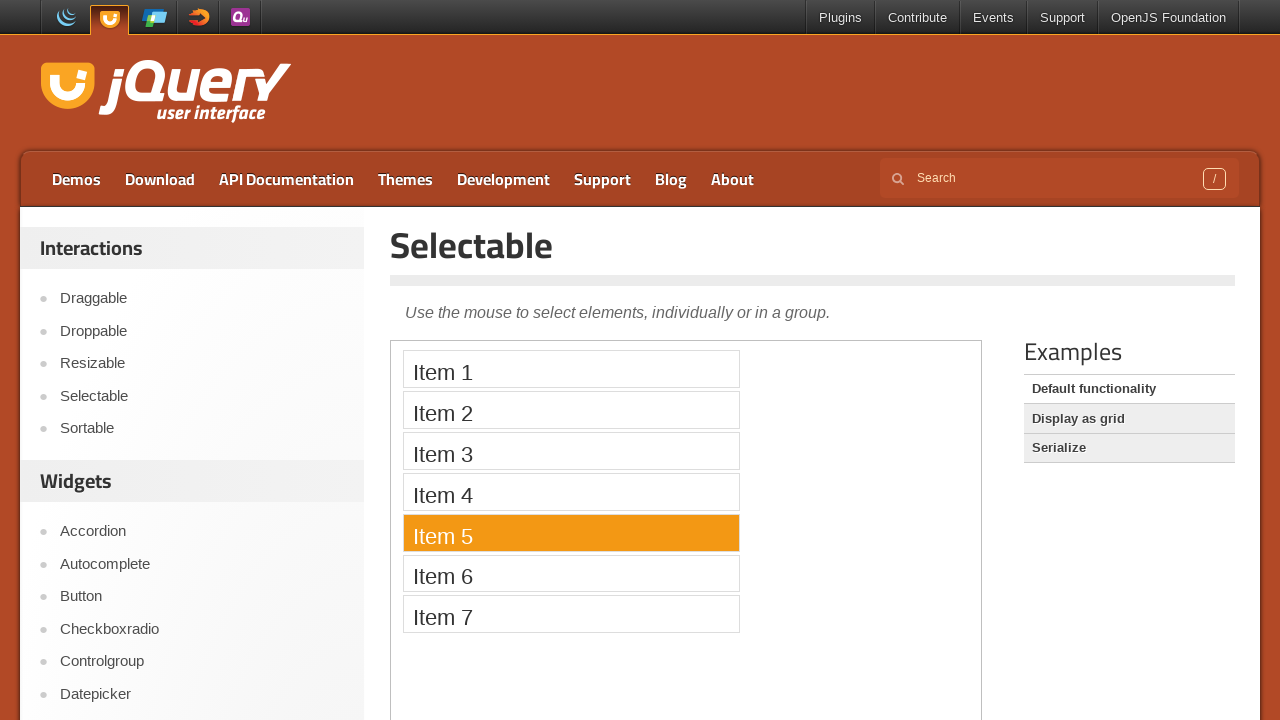

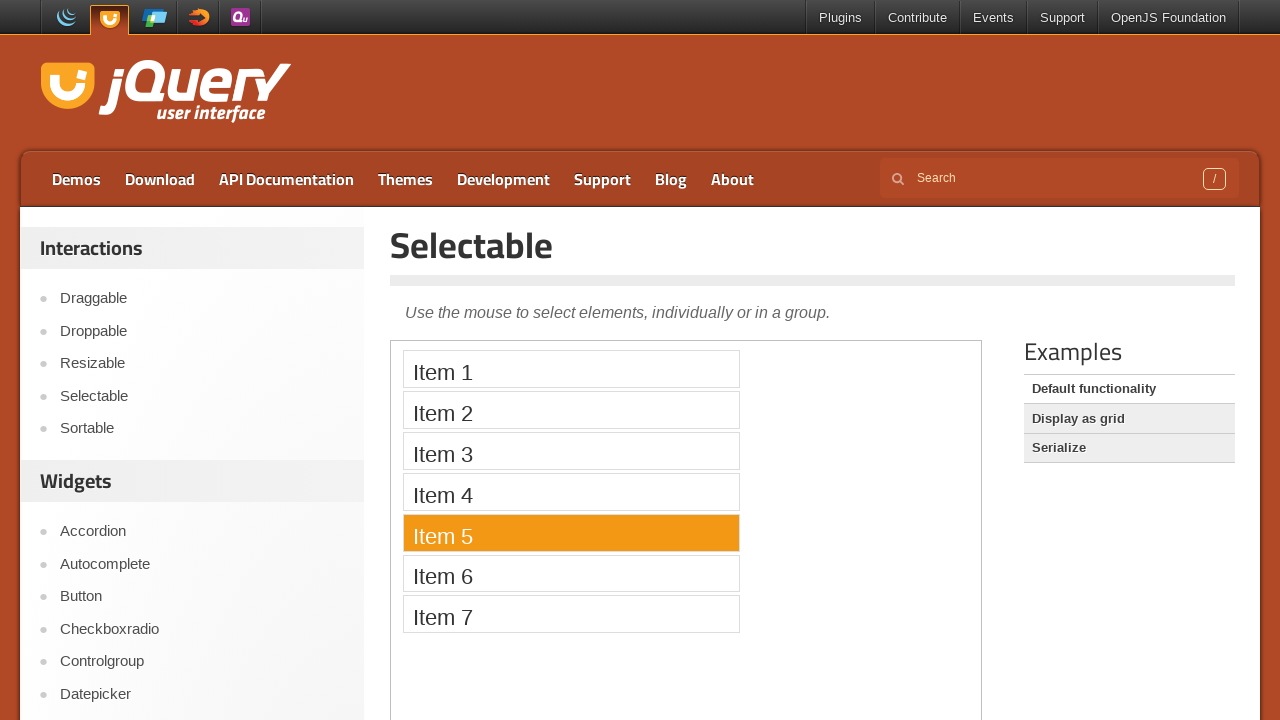